Tests that clicking the API Protocols link navigates to the WebDriver Protocol page and displays the h2 header

Starting URL: https://webdriver.io

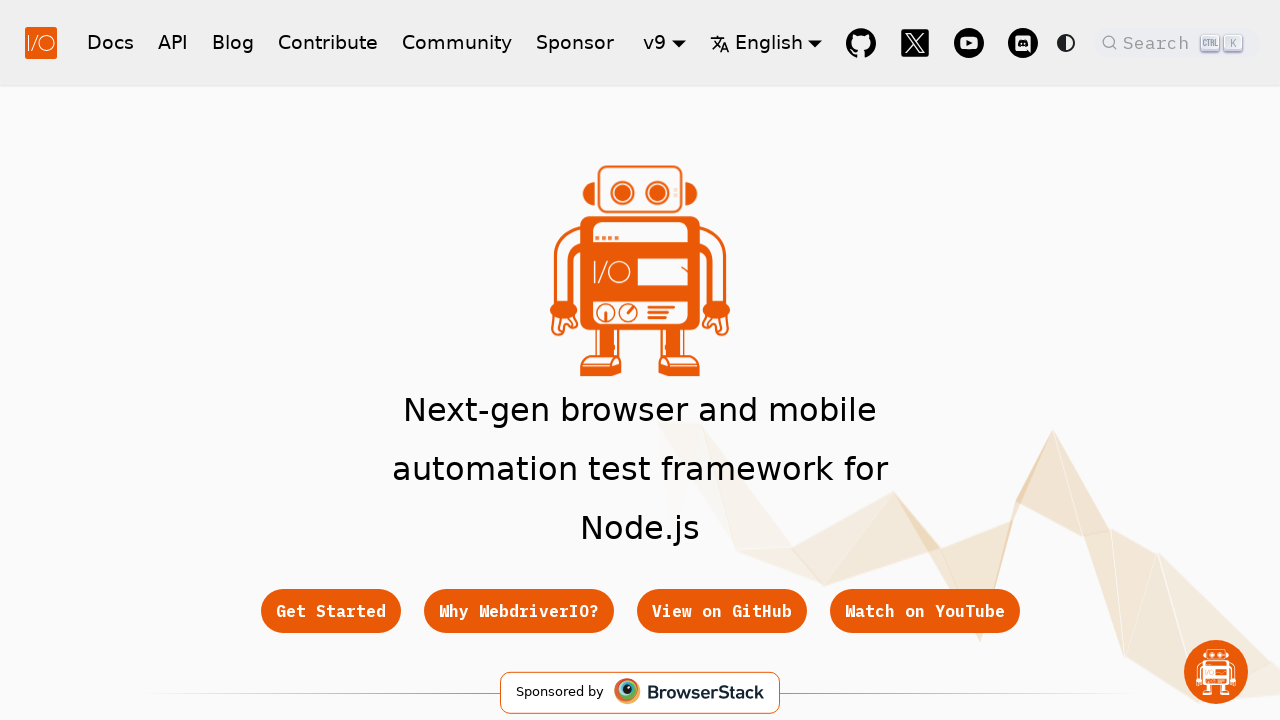

Clicked header API button to navigate to API documentation at (173, 42) on xpath=//nav/div/div/a[@href='/docs/api']
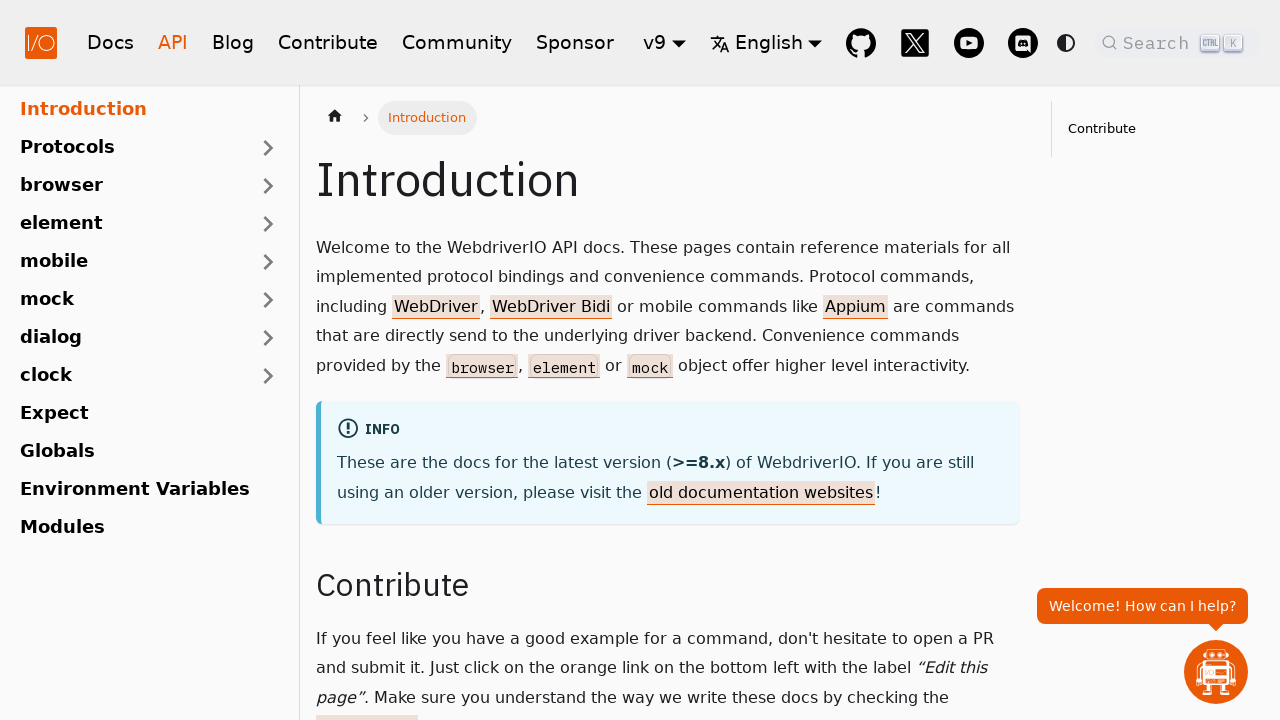

Scrolled footer API link into view
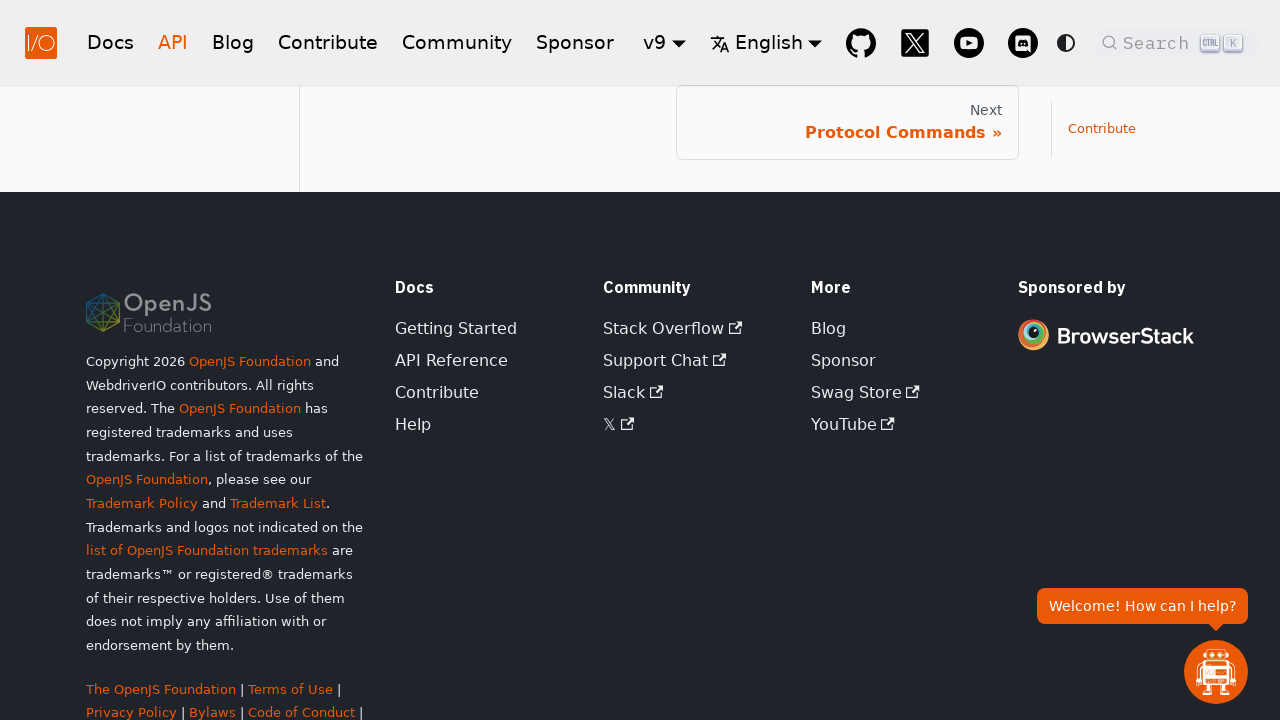

Clicked API Protocols link to navigate to WebDriver Protocol page at (847, 122) on xpath=//main//div/nav/a[@href='/docs/api/protocols']
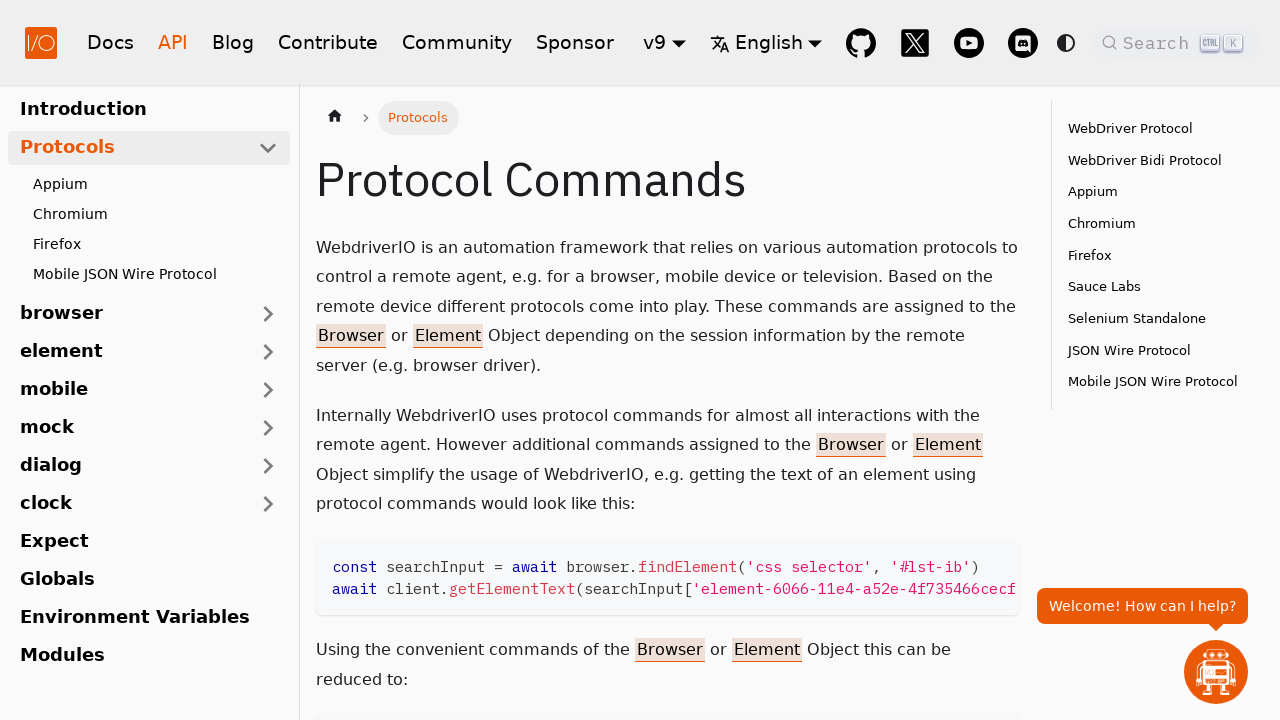

WebDriver Protocol h2 header is now visible on the page
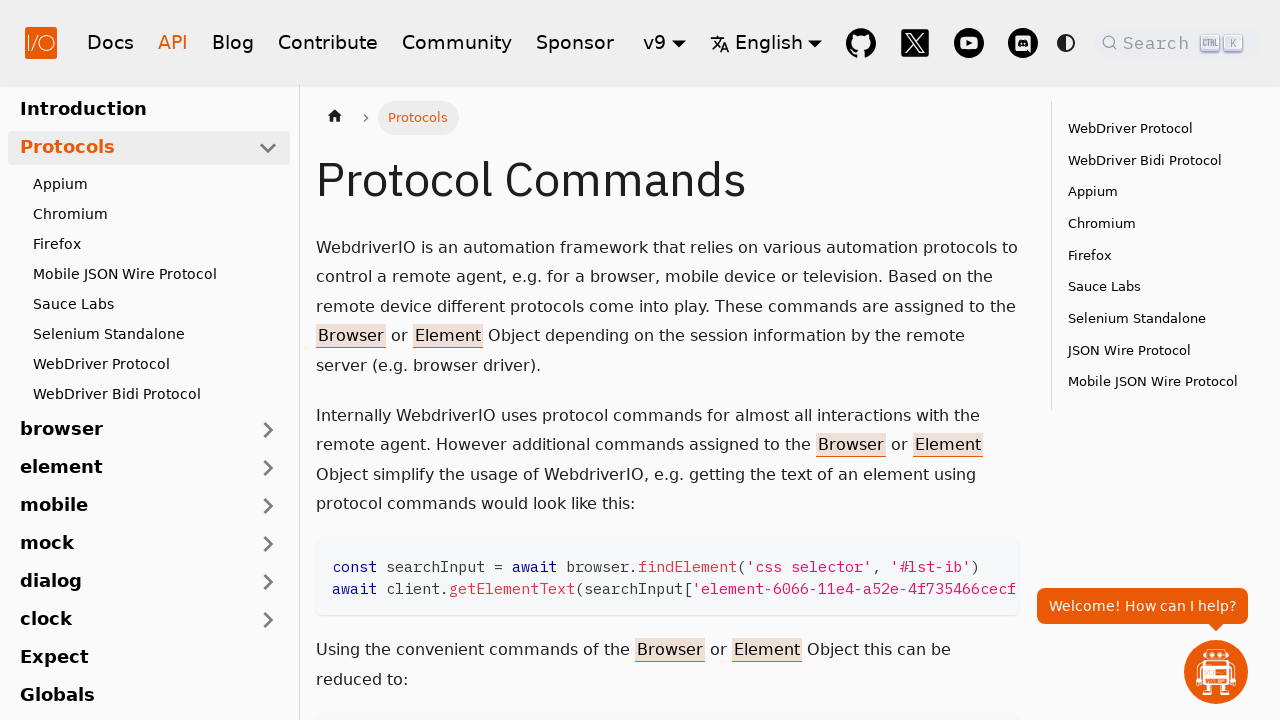

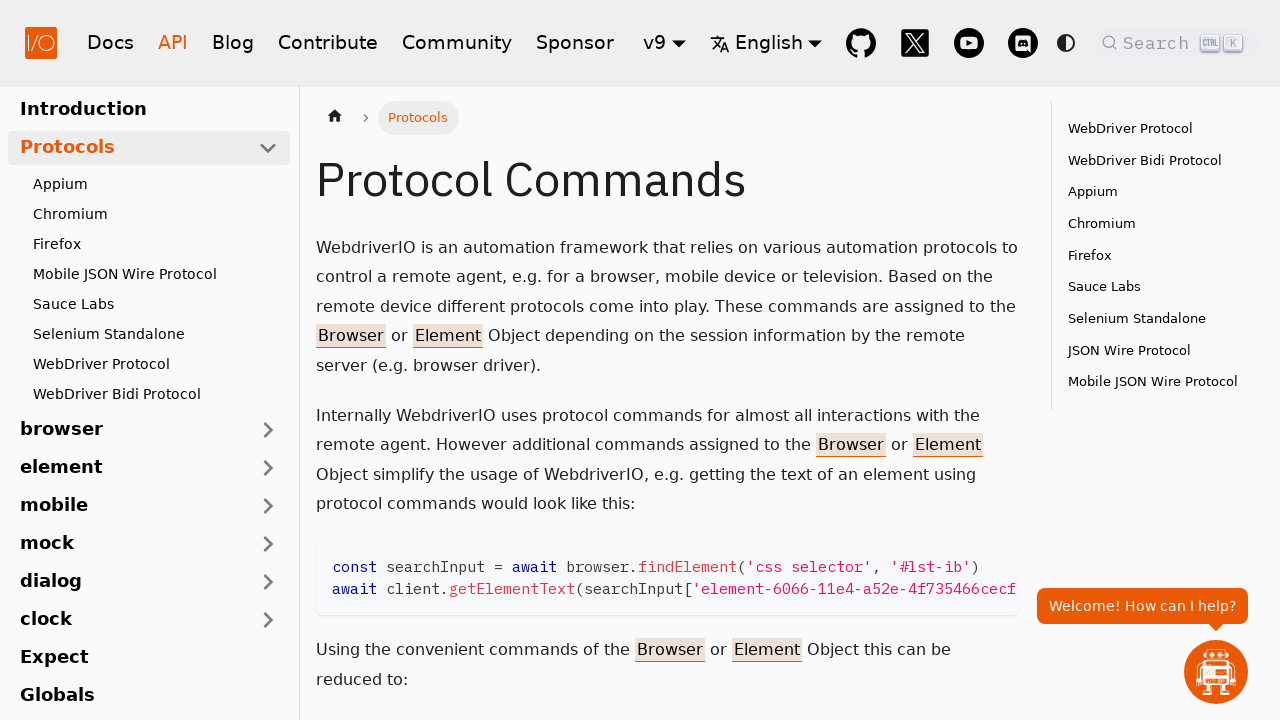